Tests hyperlink navigation by clicking a link and verifying the URL change

Starting URL: https://bonigarcia.dev/selenium-webdriver-java/web-form.html

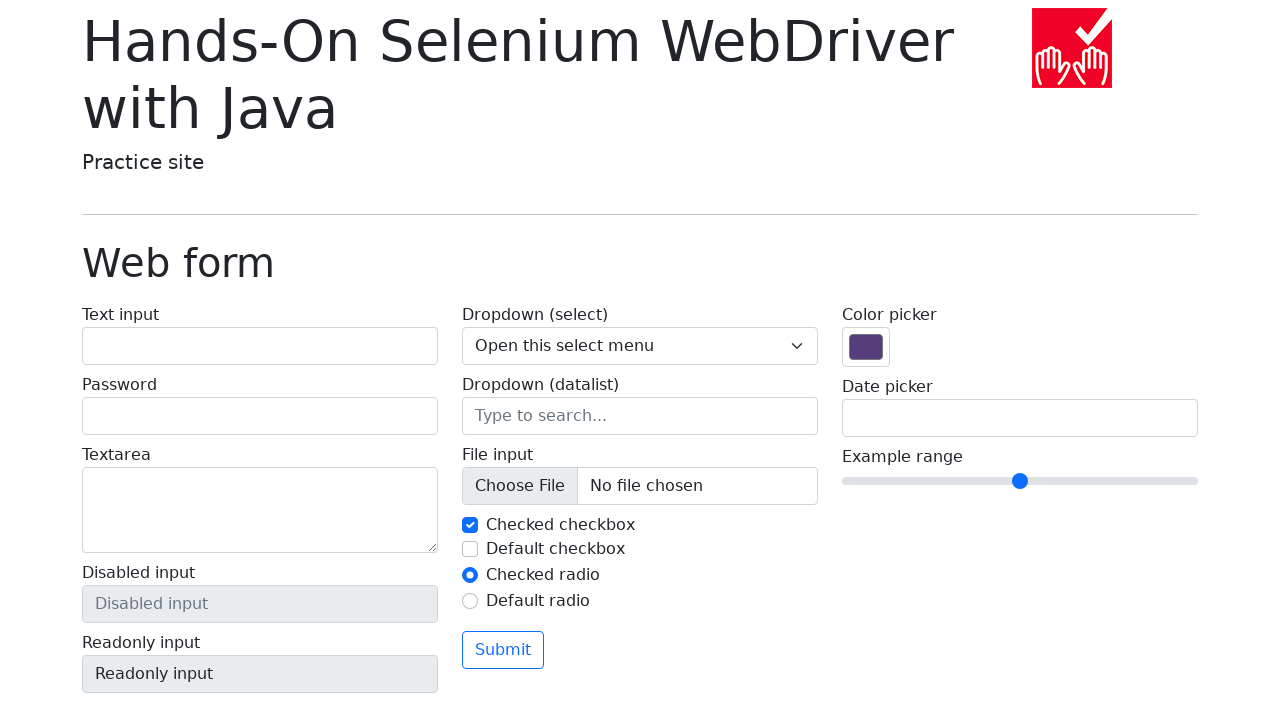

Clicked the return link to navigate back at (143, 711) on a[href='./index.html']
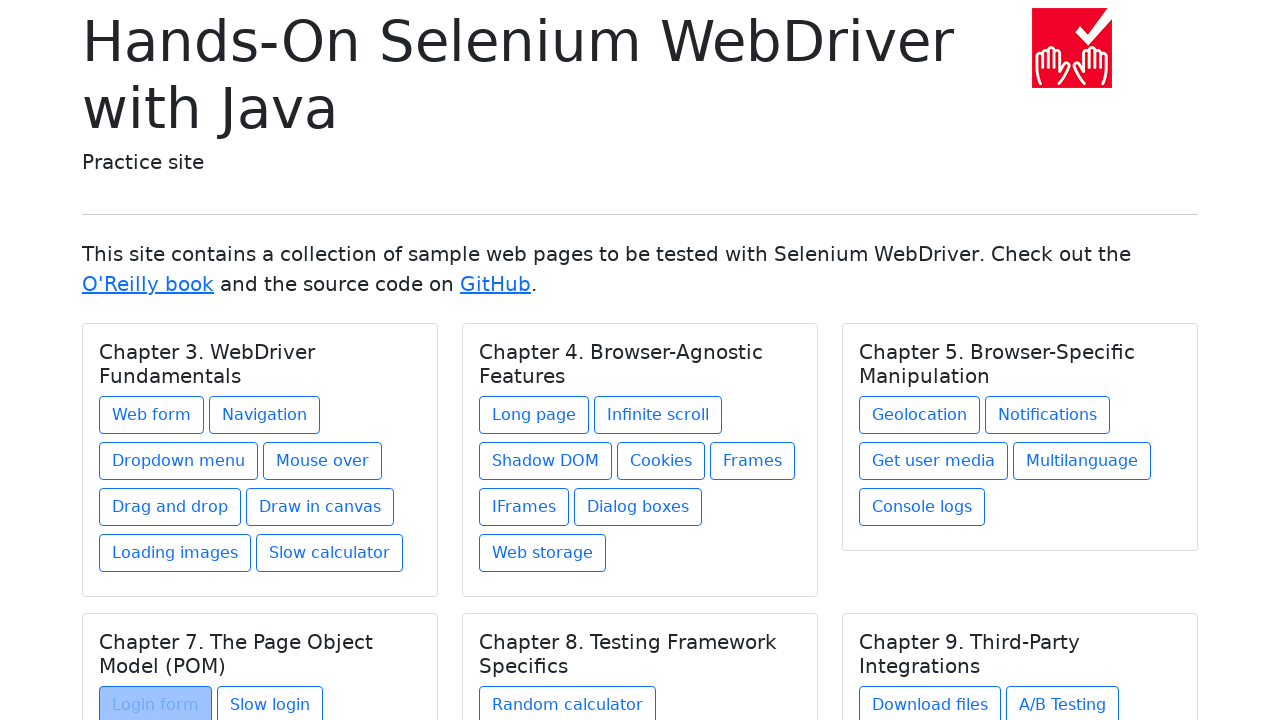

Verified URL changed to homepage (https://bonigarcia.dev/selenium-webdriver-java/index.html)
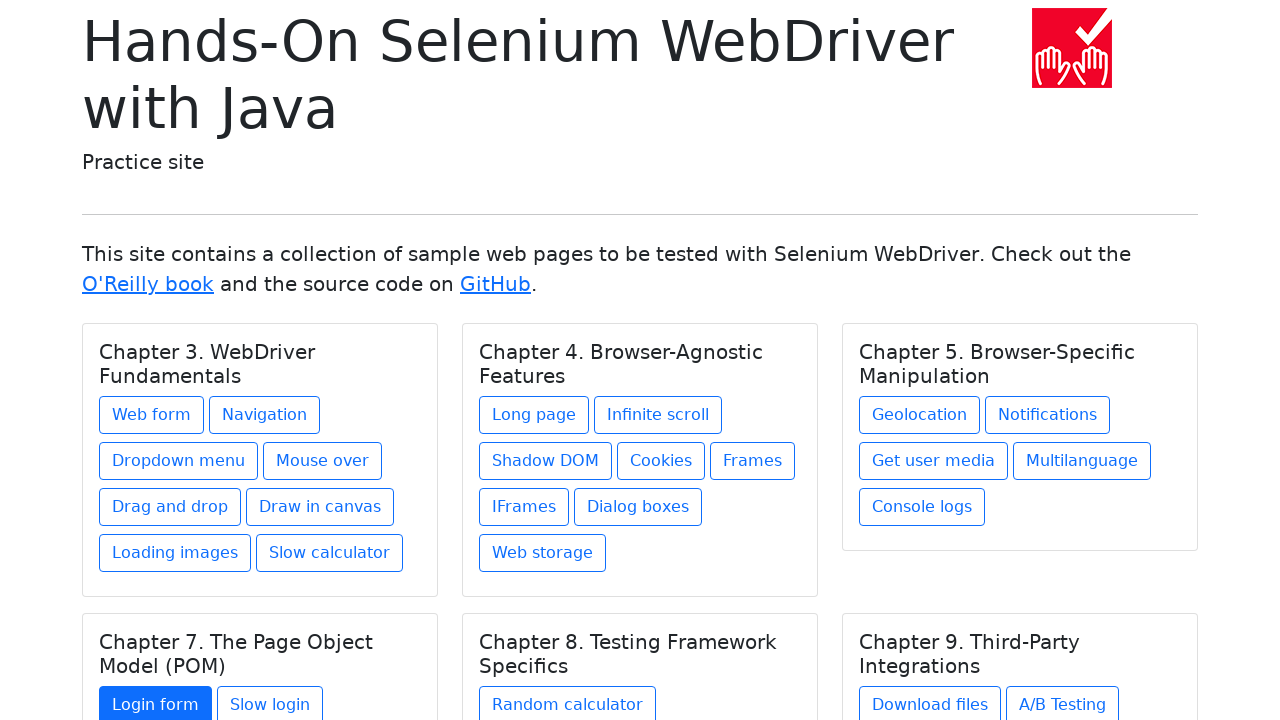

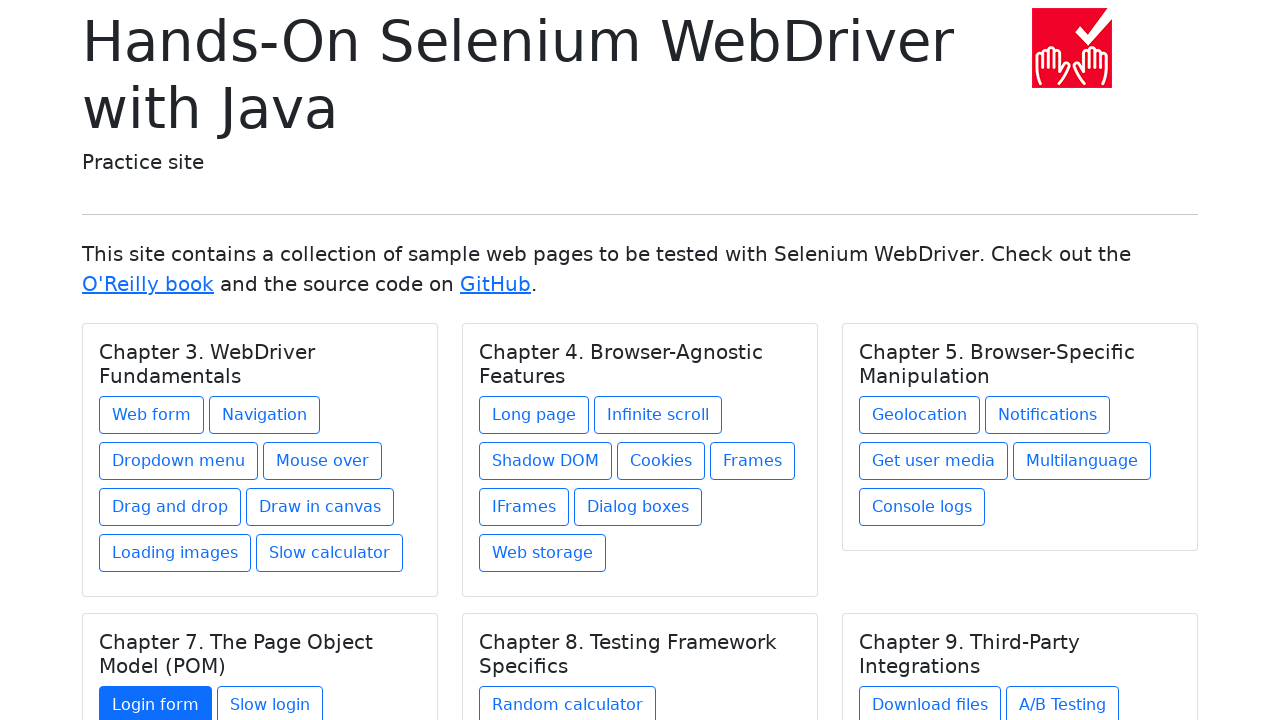